Tests dynamic controls page by clicking Remove button to remove a checkbox, verifying "It's gone!" message appears, then clicking Add button and verifying "It's back!" message appears using implicit wait.

Starting URL: https://the-internet.herokuapp.com/dynamic_controls

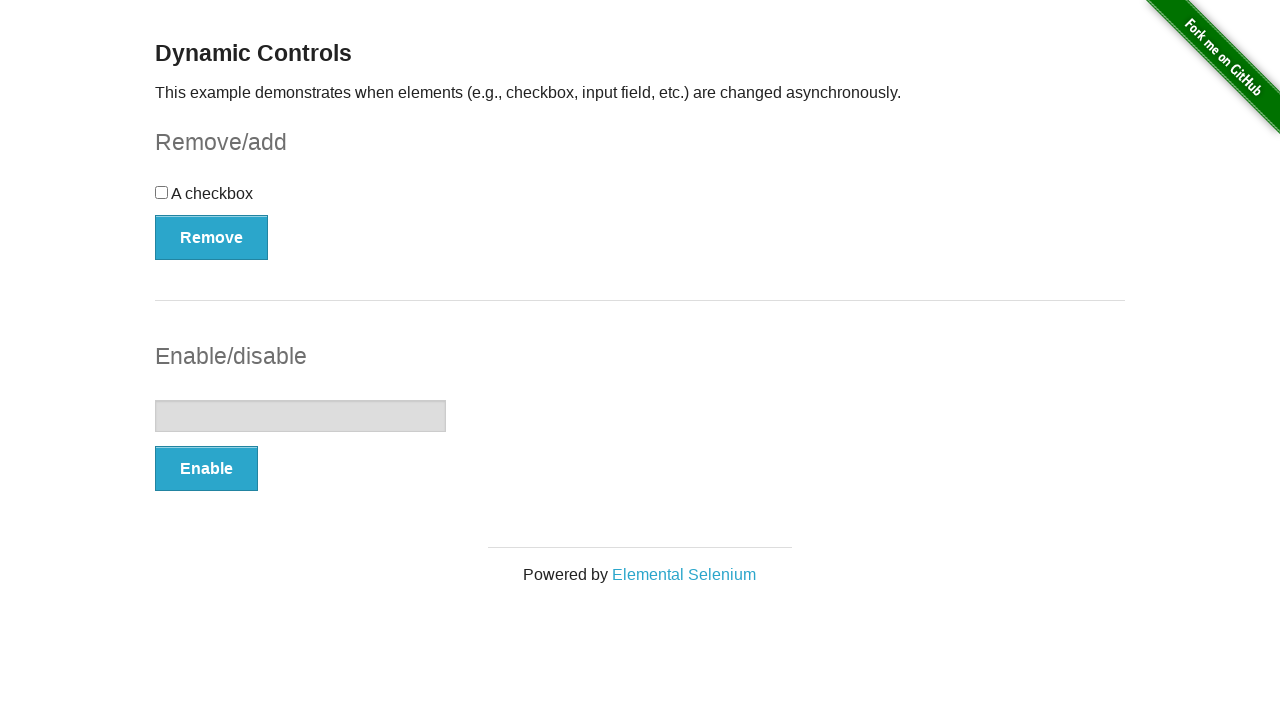

Navigated to dynamic controls page
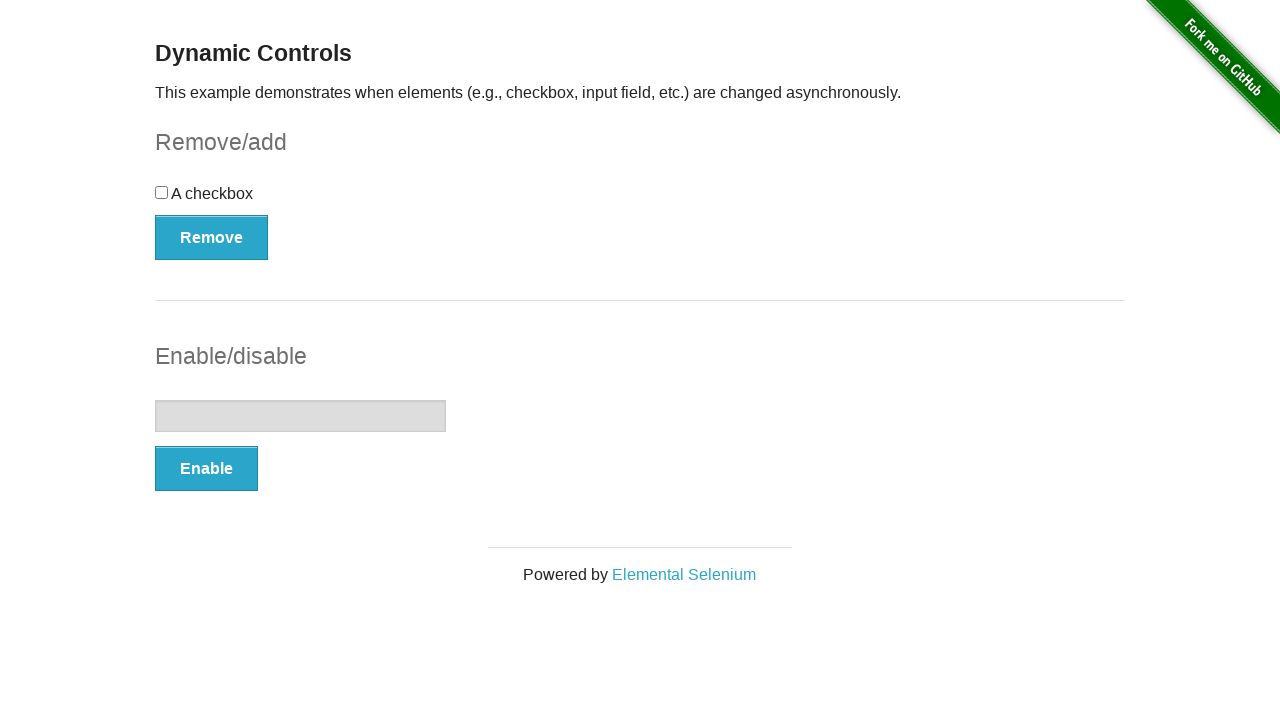

Clicked Remove button to remove checkbox at (212, 237) on xpath=//button[text()='Remove']
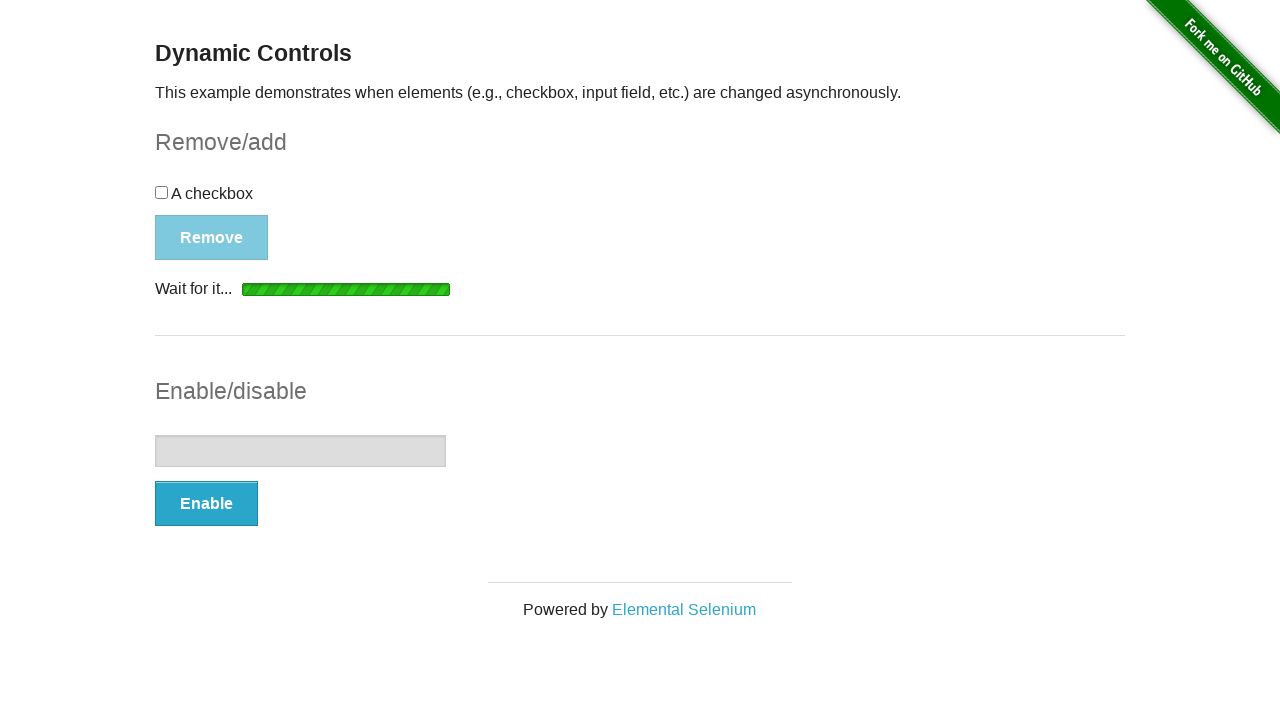

Waited for message element and verified it appeared
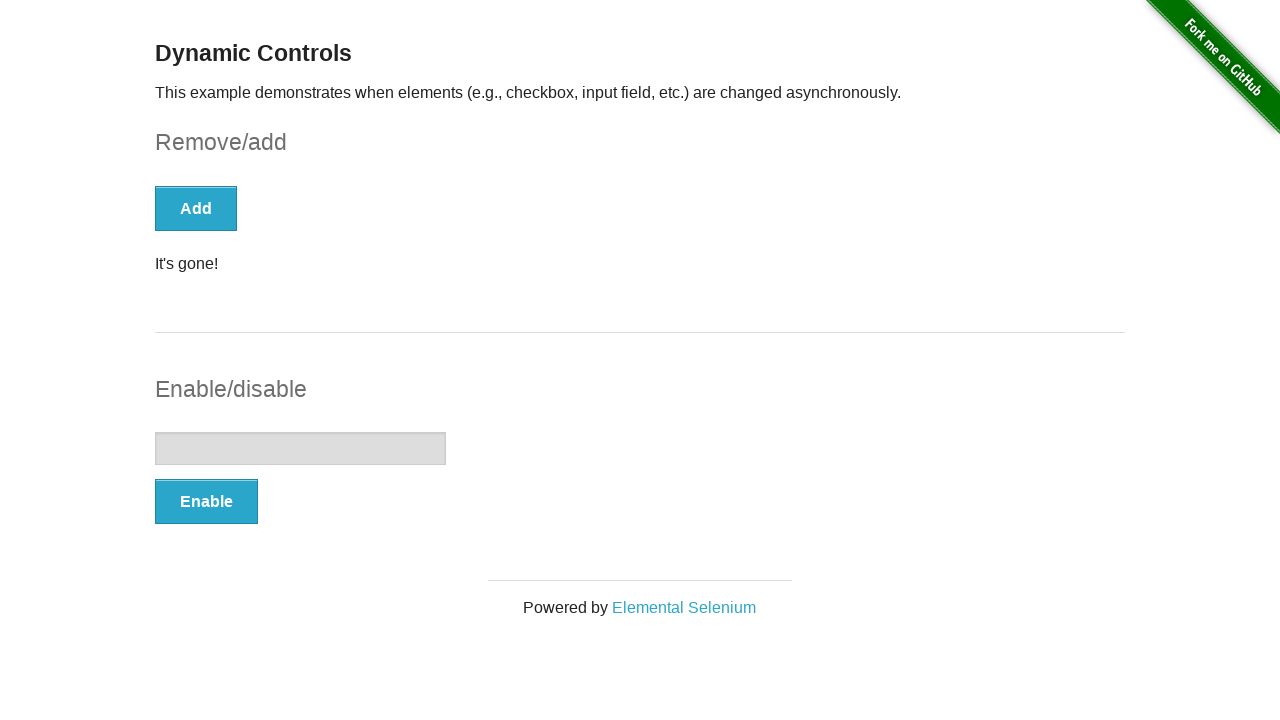

Verified 'It's gone!' message is visible
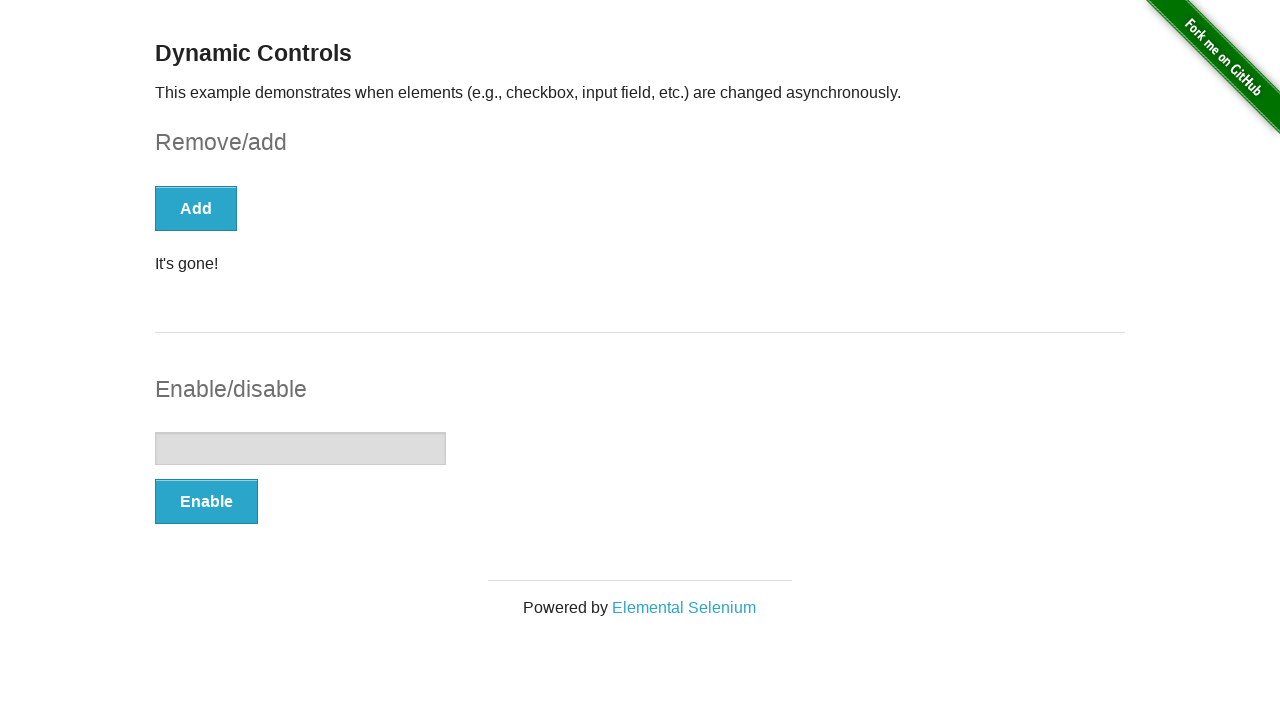

Clicked Add button to restore checkbox at (196, 208) on xpath=//button[text()='Add']
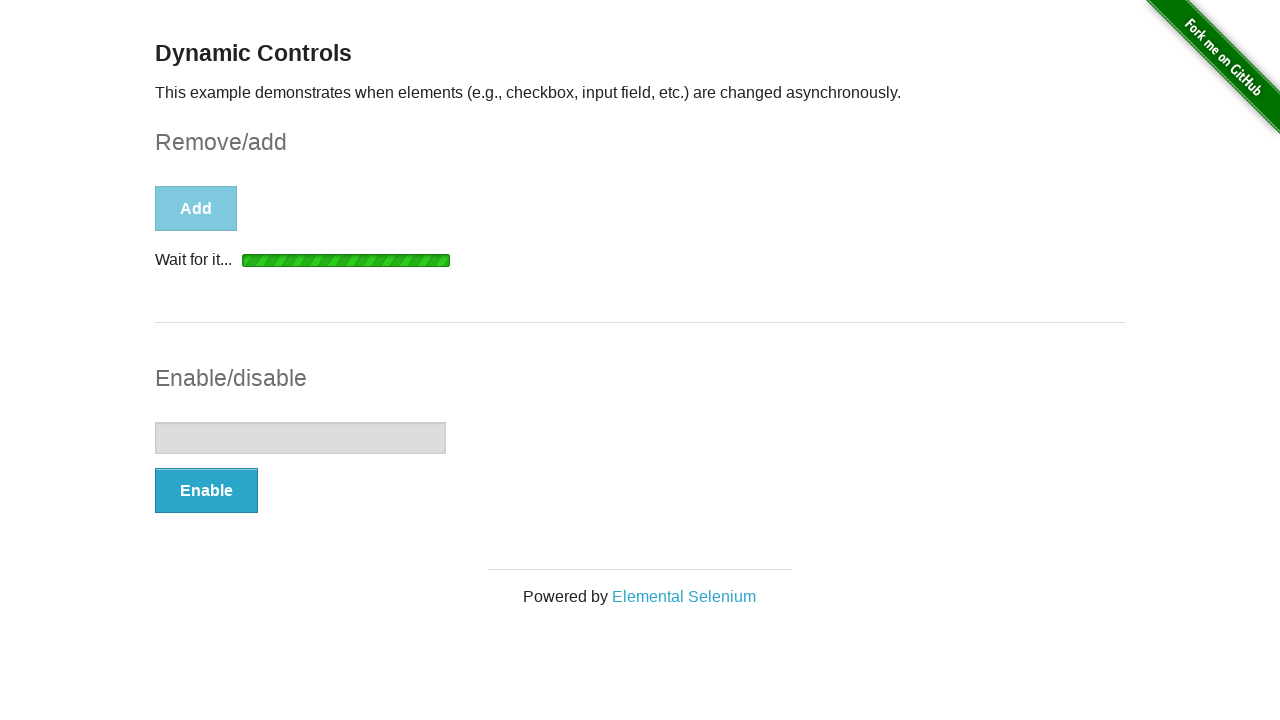

Waited for message element and verified it appeared again
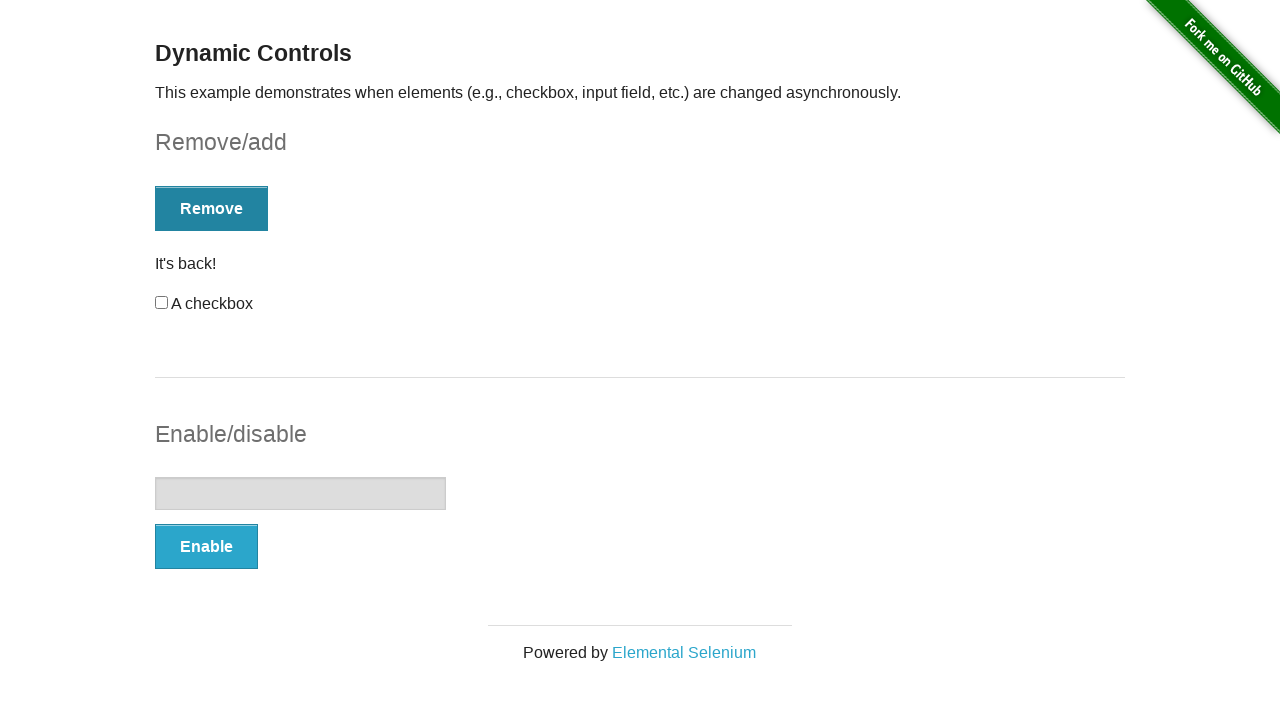

Verified 'It's back!' message is visible
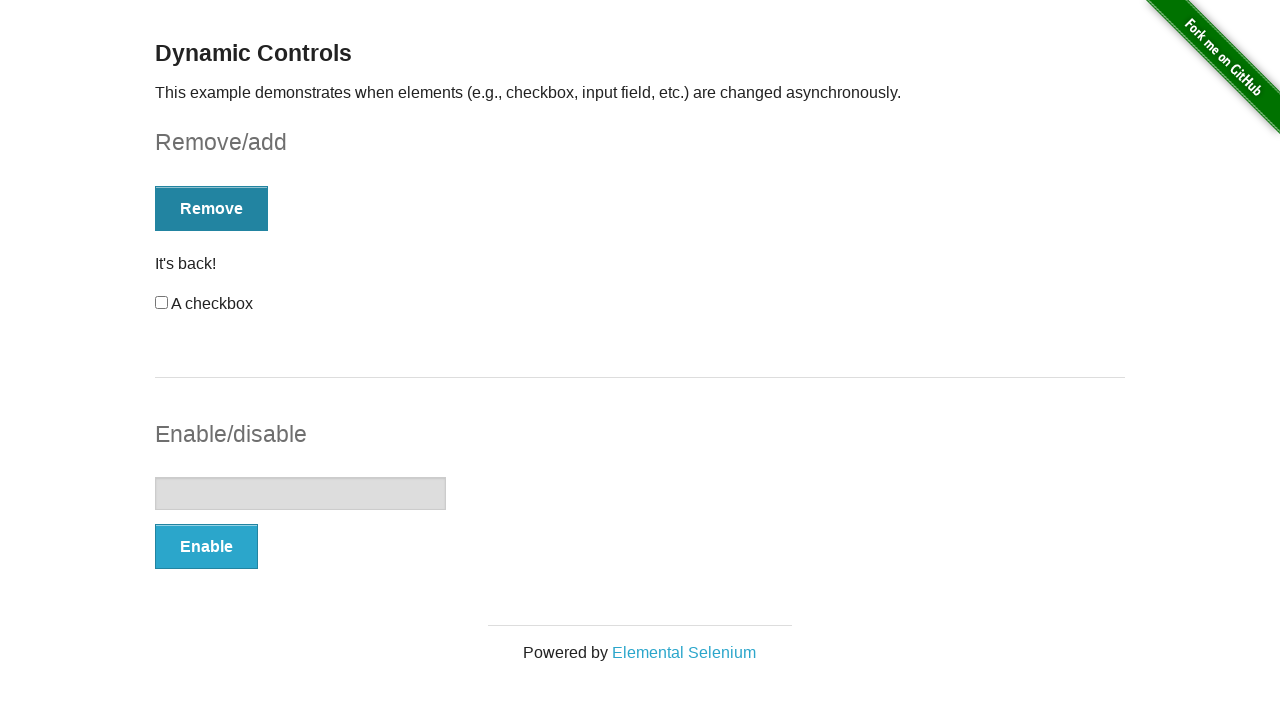

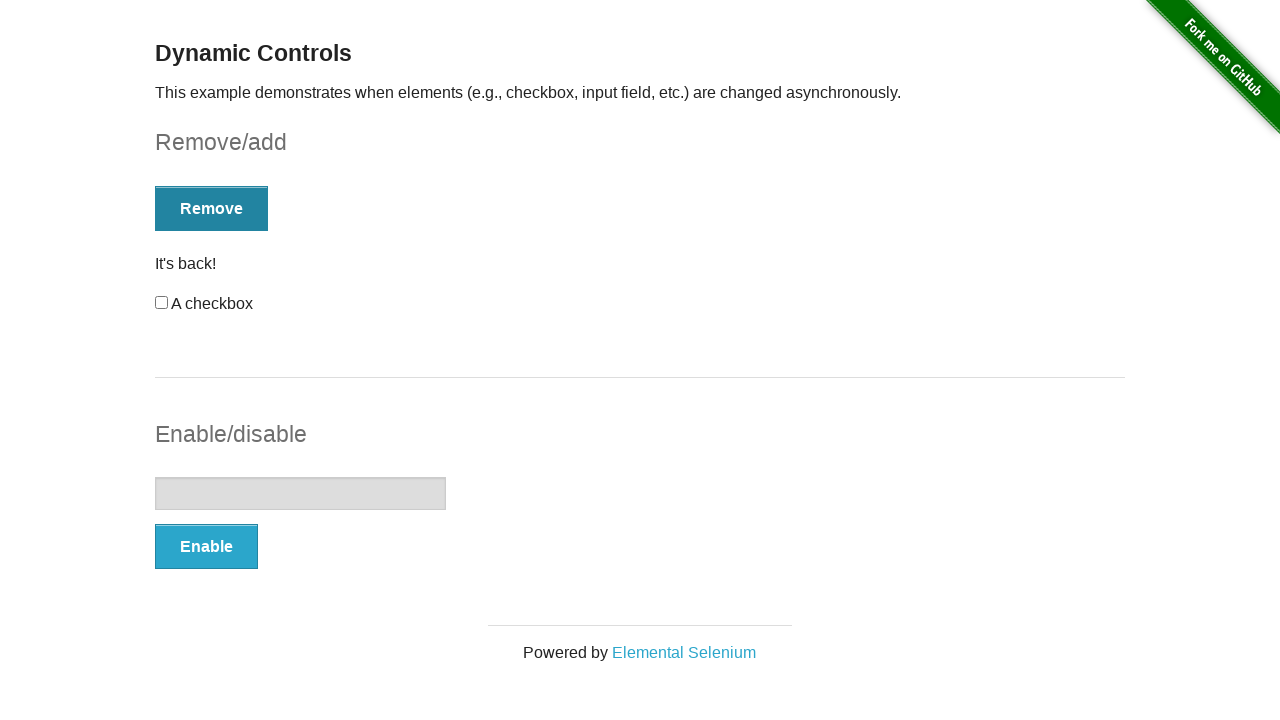